Tests filtering to show all todo items regardless of completion status

Starting URL: https://demo.playwright.dev/todomvc

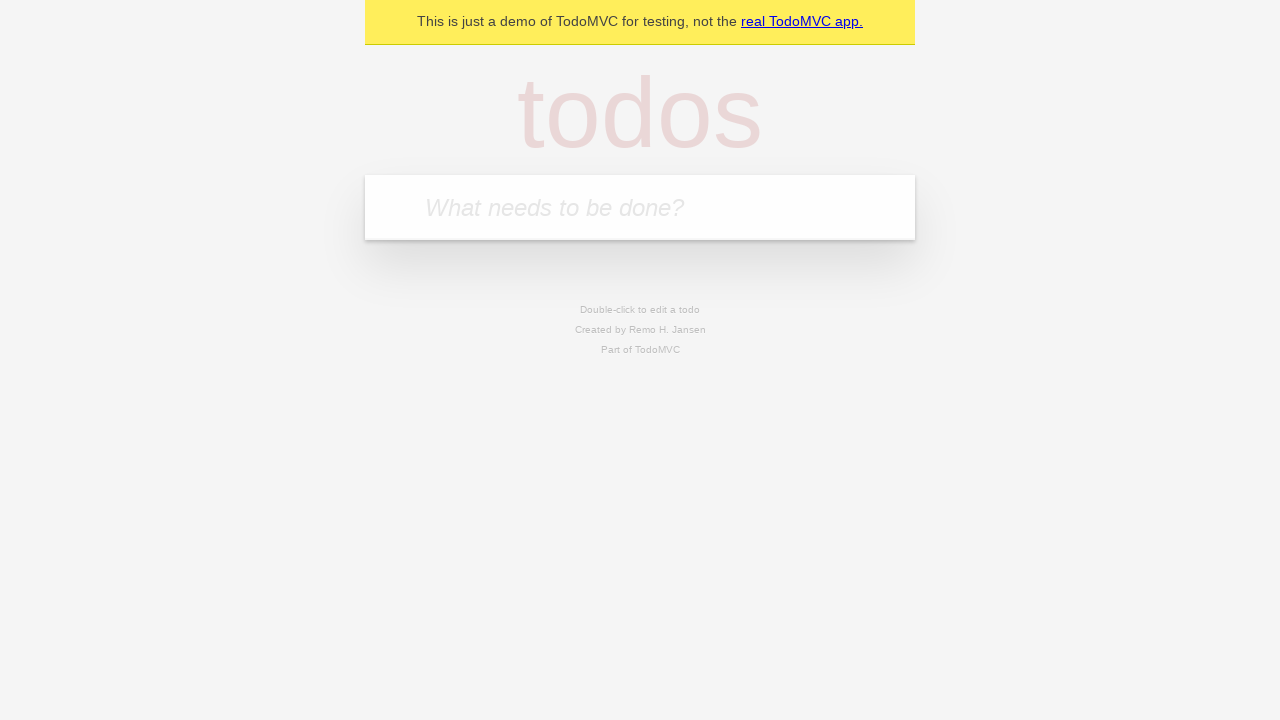

Filled todo input with 'buy some cheese' on internal:attr=[placeholder="What needs to be done?"i]
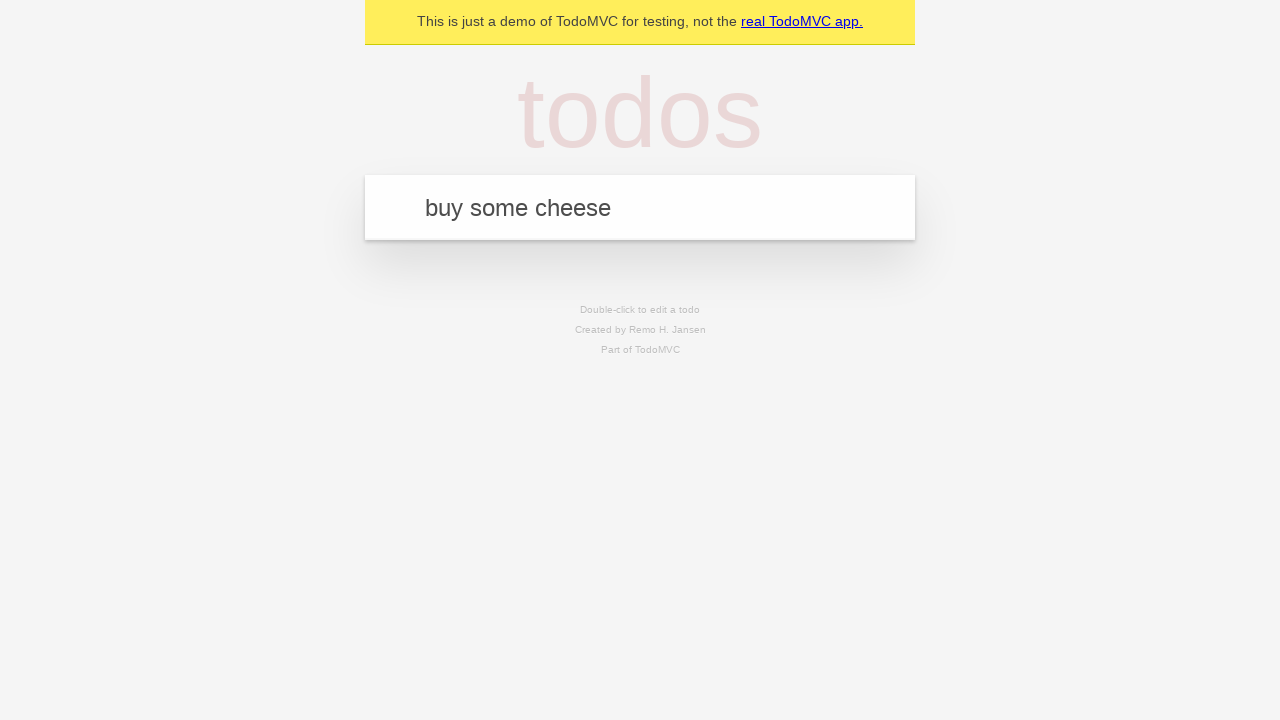

Pressed Enter to add first todo item on internal:attr=[placeholder="What needs to be done?"i]
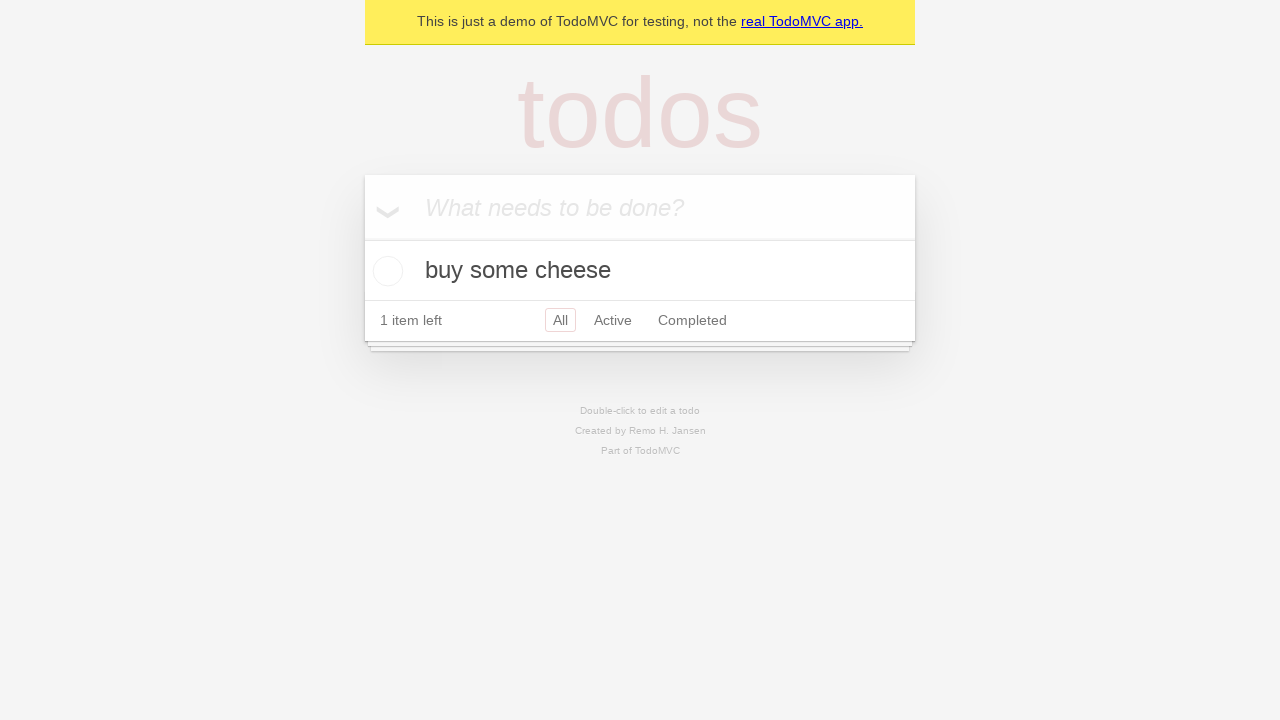

Filled todo input with 'feed the cat' on internal:attr=[placeholder="What needs to be done?"i]
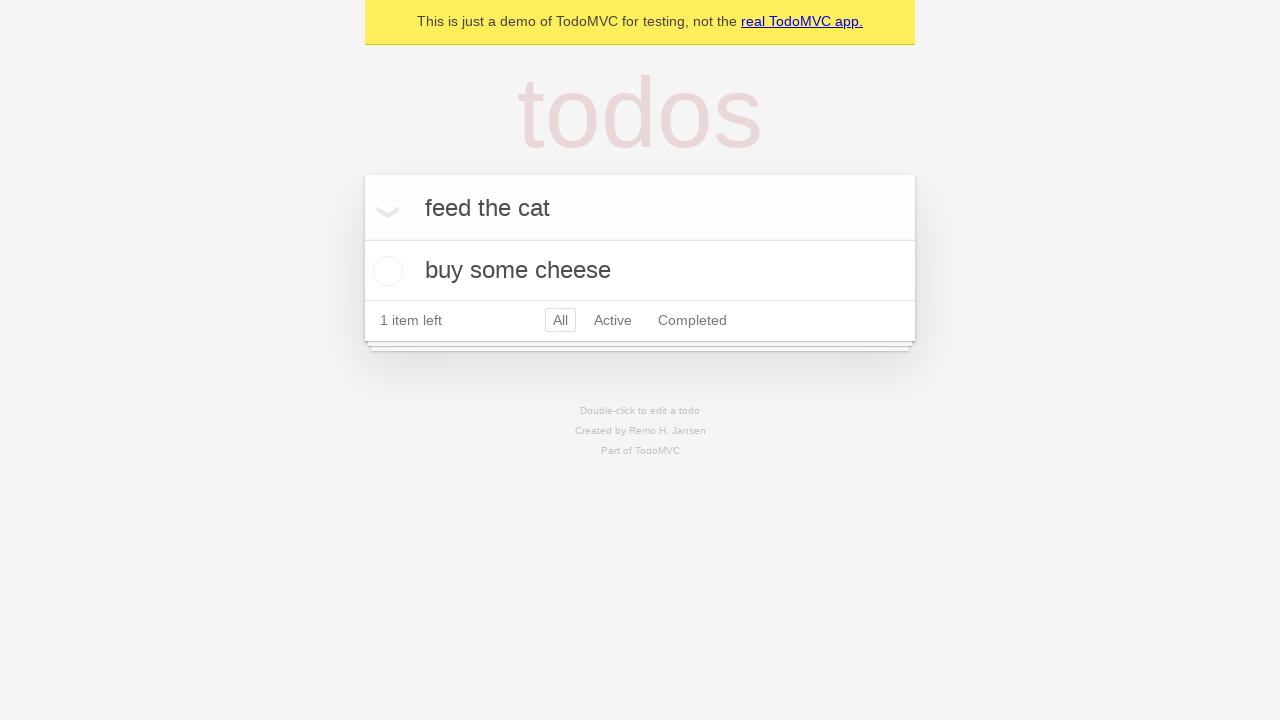

Pressed Enter to add second todo item on internal:attr=[placeholder="What needs to be done?"i]
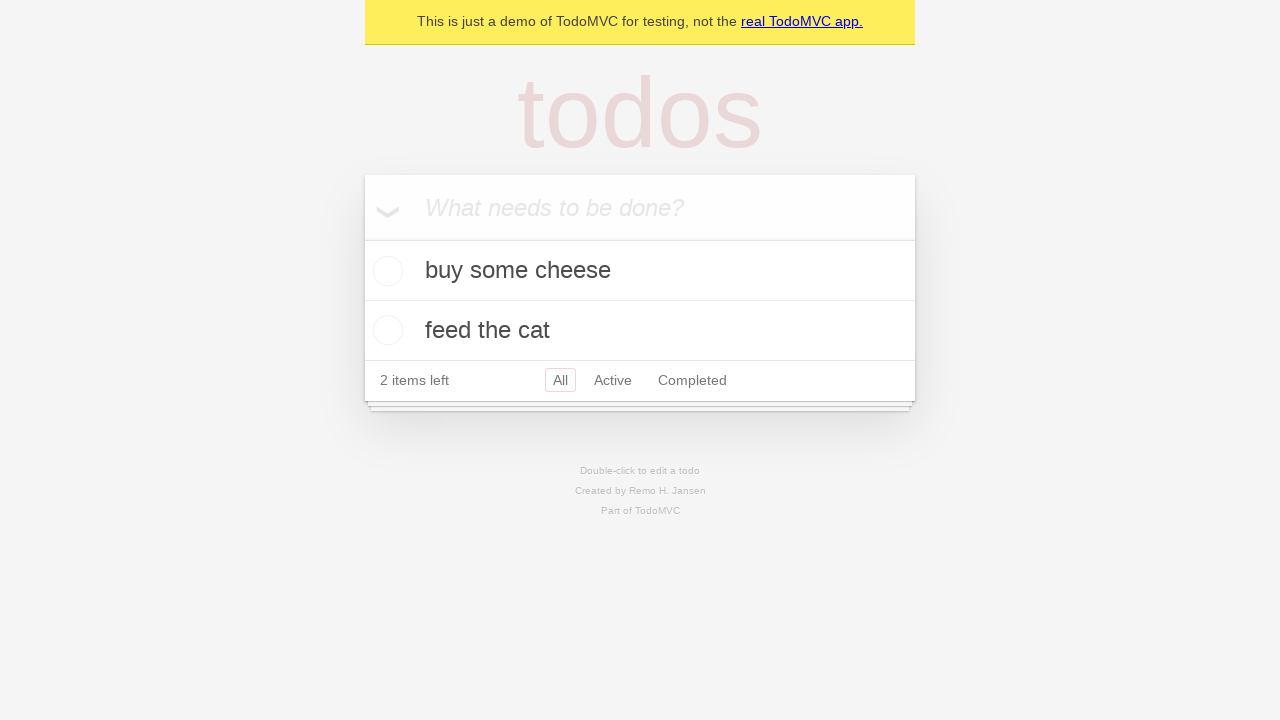

Filled todo input with 'book a doctors appointment' on internal:attr=[placeholder="What needs to be done?"i]
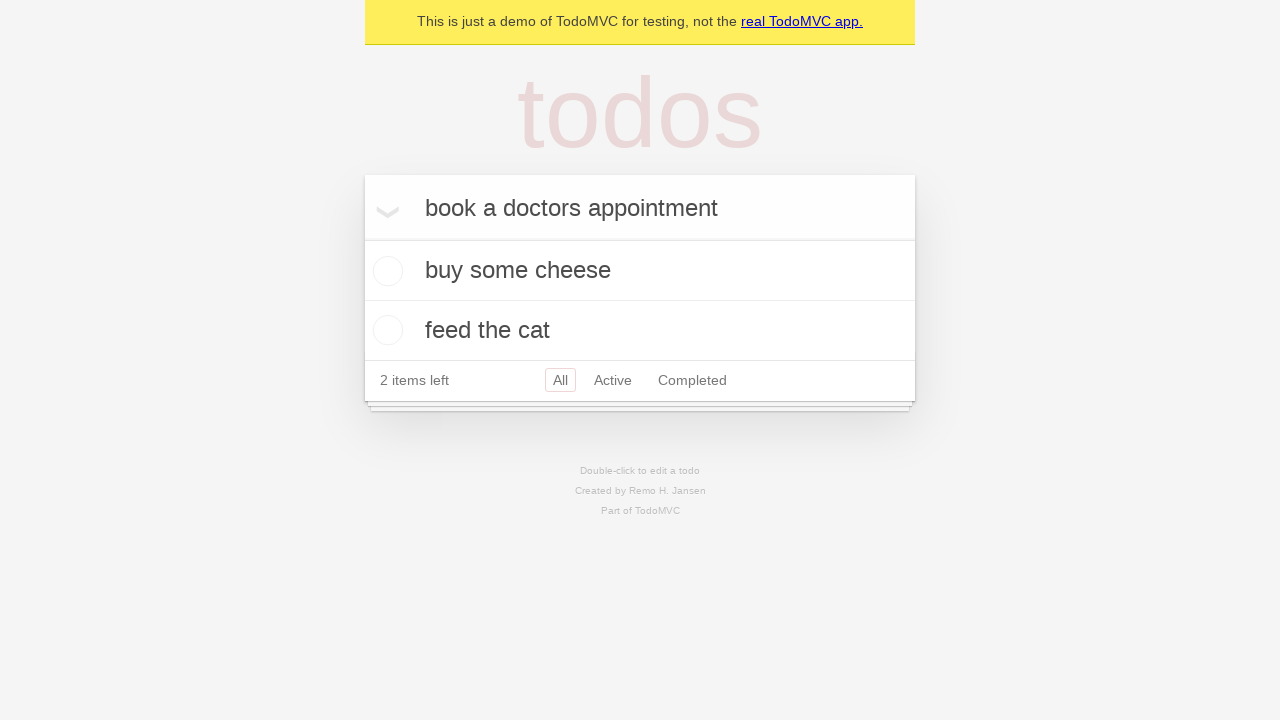

Pressed Enter to add third todo item on internal:attr=[placeholder="What needs to be done?"i]
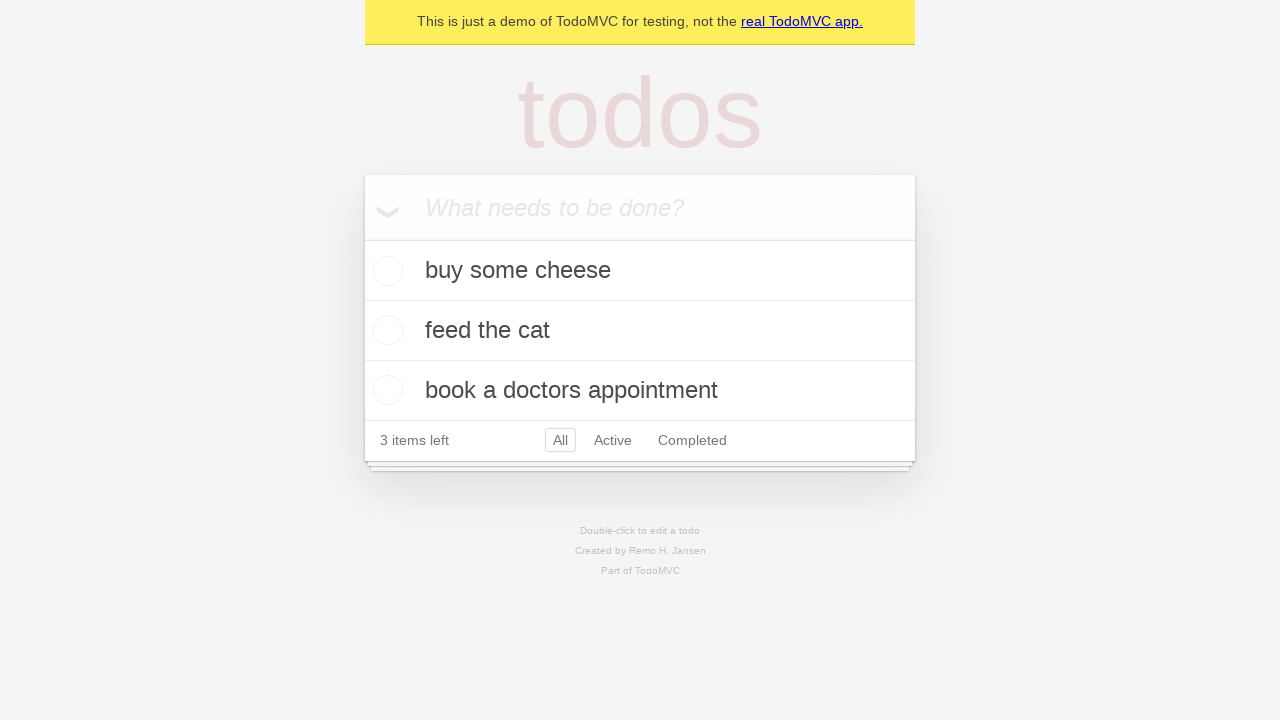

Checked the second todo item at (385, 330) on internal:testid=[data-testid="todo-item"s] >> nth=1 >> internal:role=checkbox
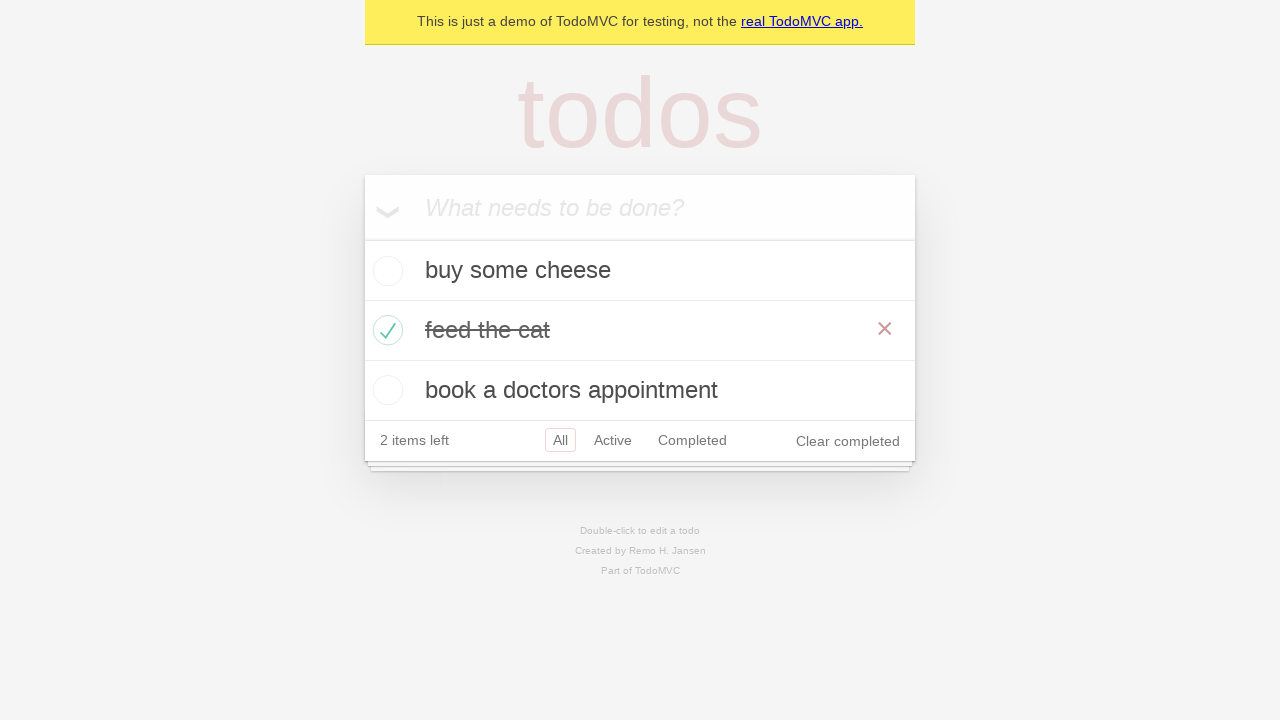

Clicked Active filter to show only incomplete items at (613, 440) on internal:role=link[name="Active"i]
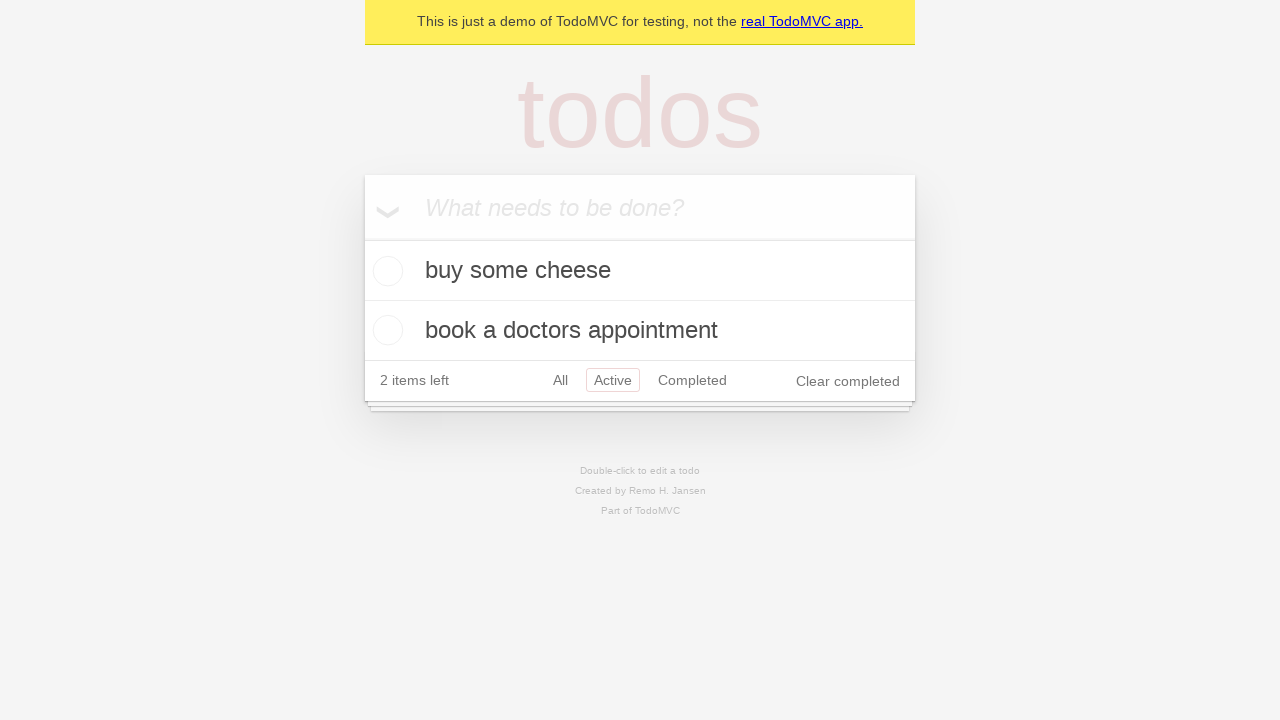

Clicked Completed filter to show only completed items at (692, 380) on internal:role=link[name="Completed"i]
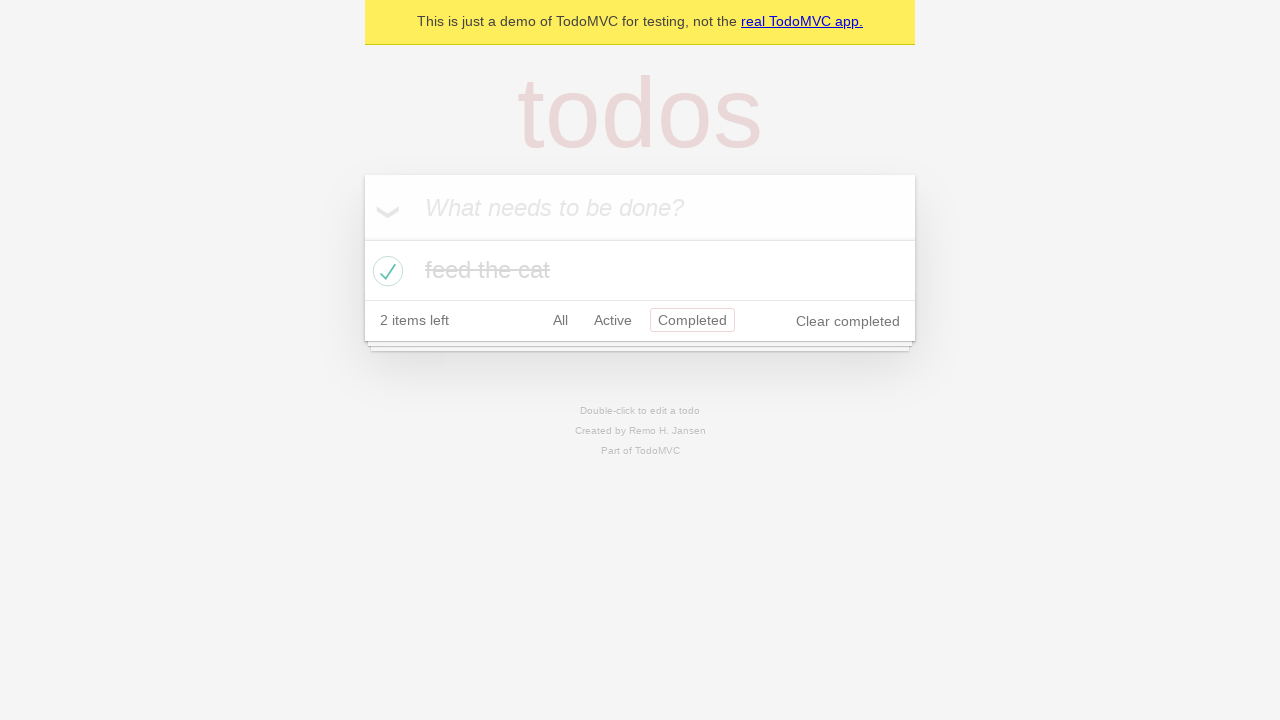

Clicked All filter to display all items regardless of completion status at (560, 320) on internal:role=link[name="All"i]
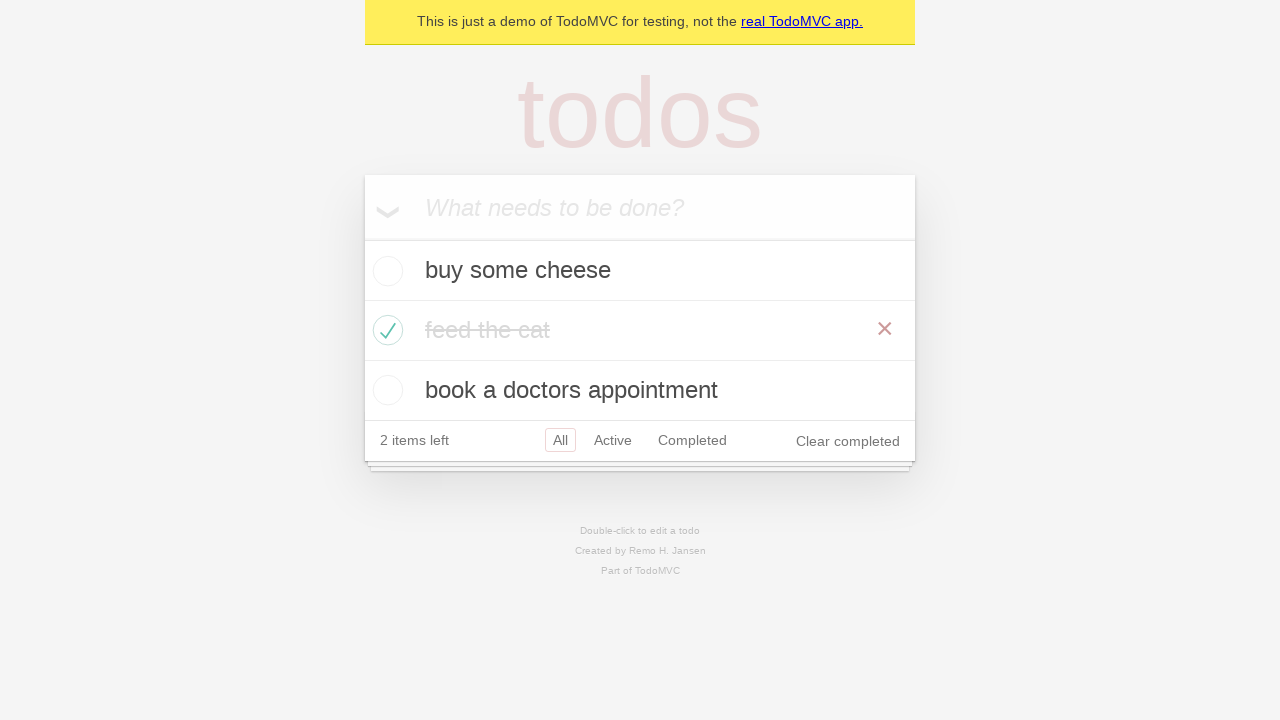

All todo items are now visible on the page
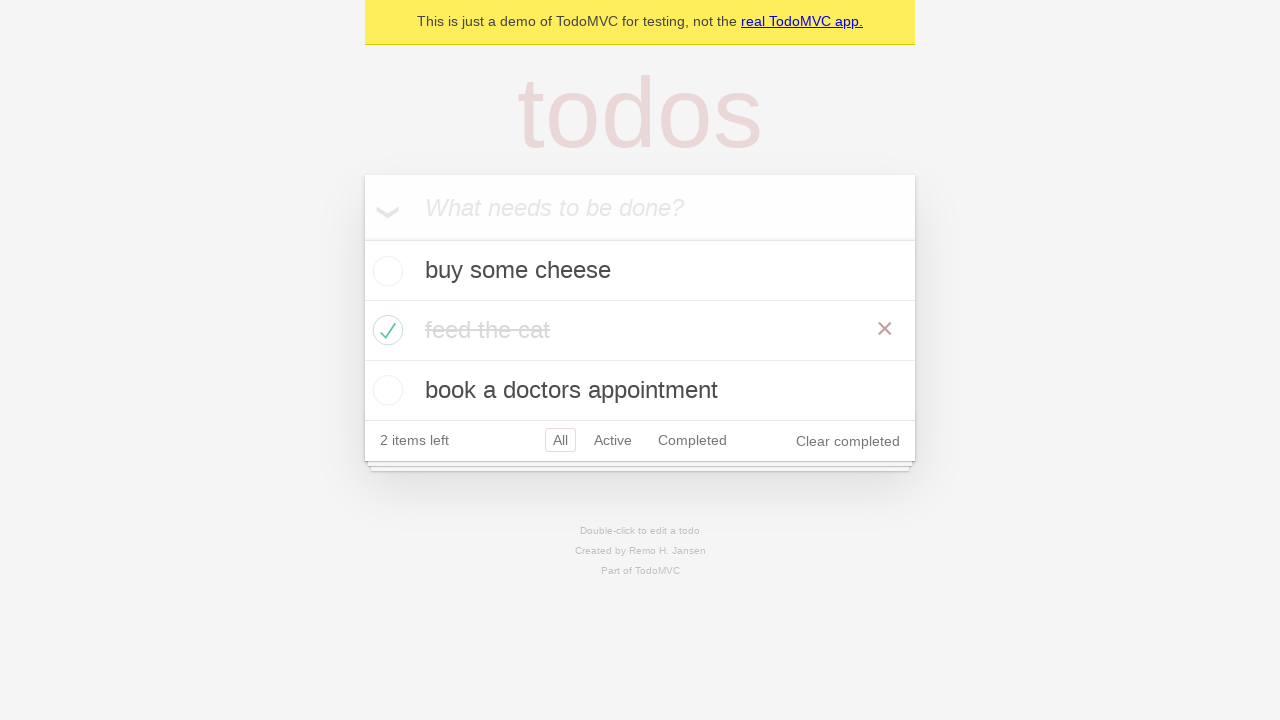

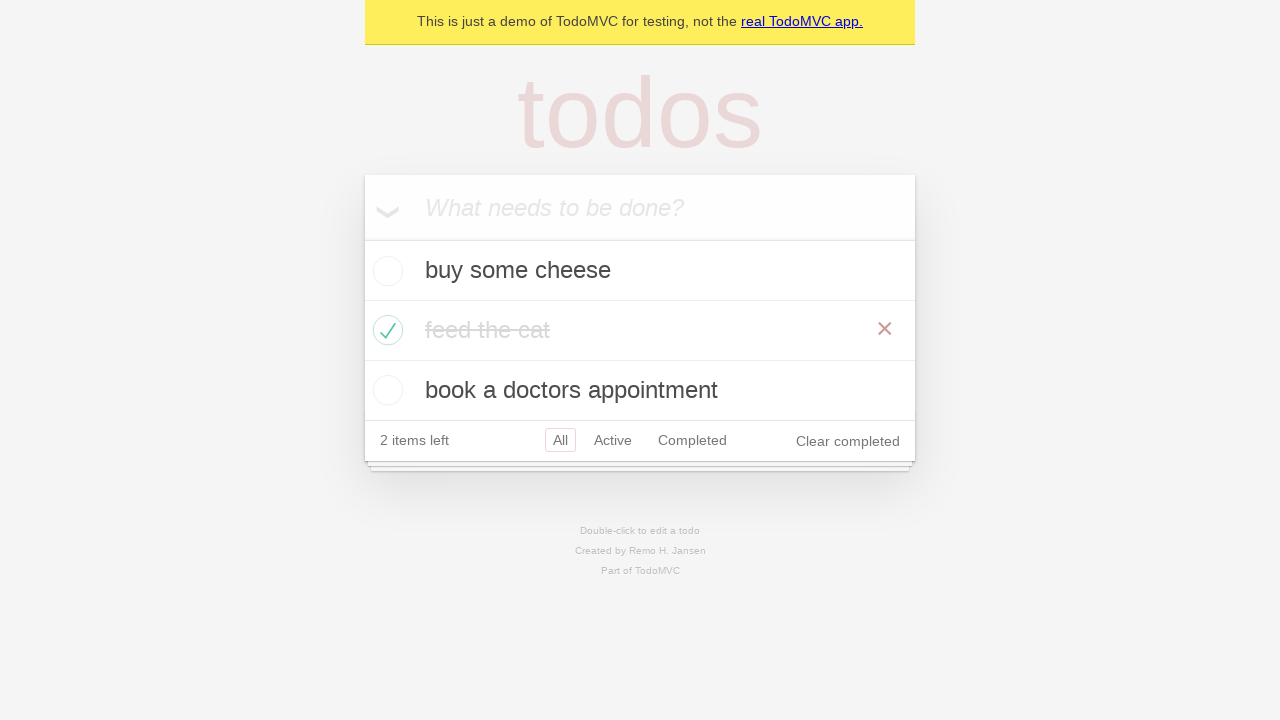